Tests checkbox functionality by clicking checkboxes and verifying their selected state

Starting URL: http://the-internet.herokuapp.com/checkboxes

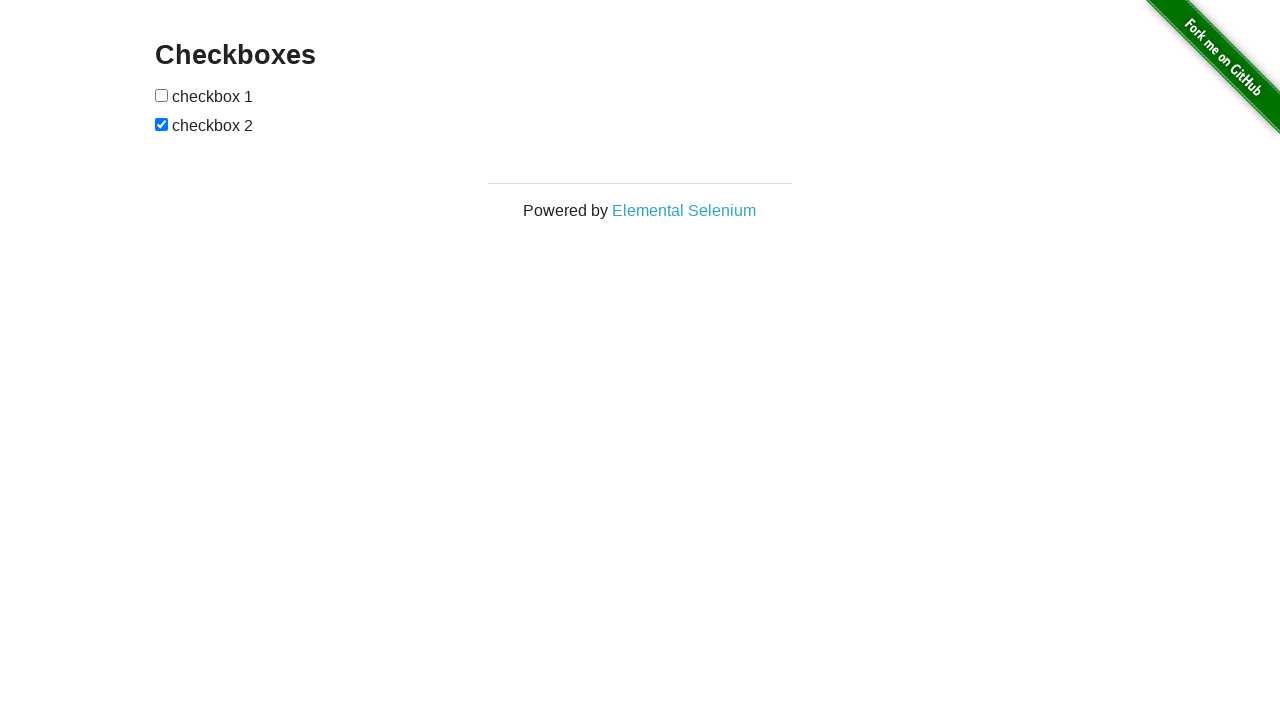

Clicked the first checkbox to toggle it at (162, 95) on xpath=//form[@id='checkboxes']/input[1]
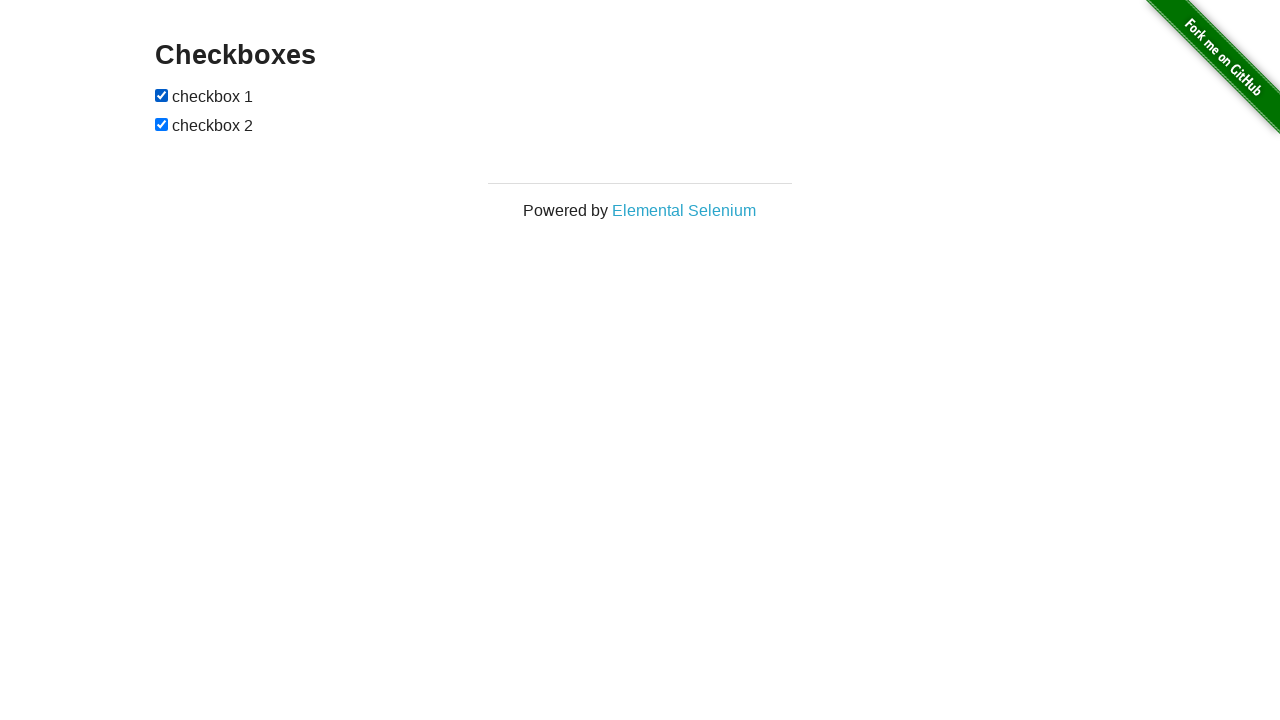

Verified the first checkbox is checked
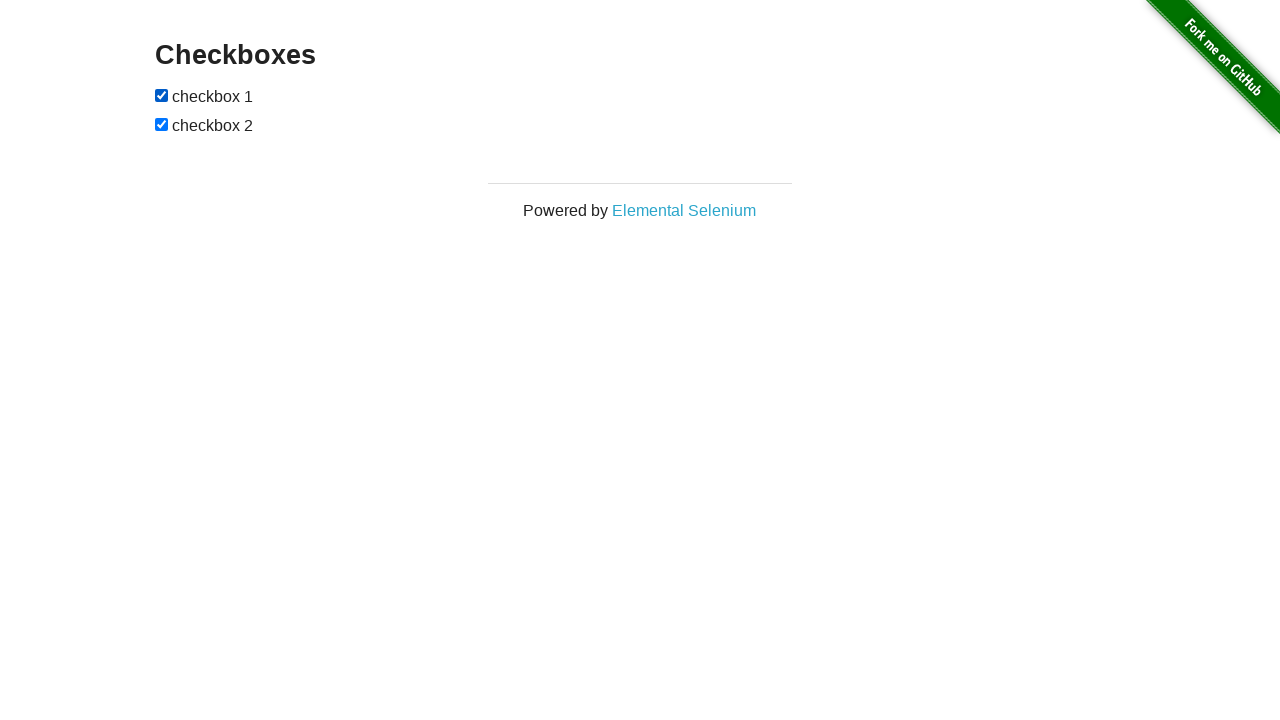

Verified the second checkbox is checked
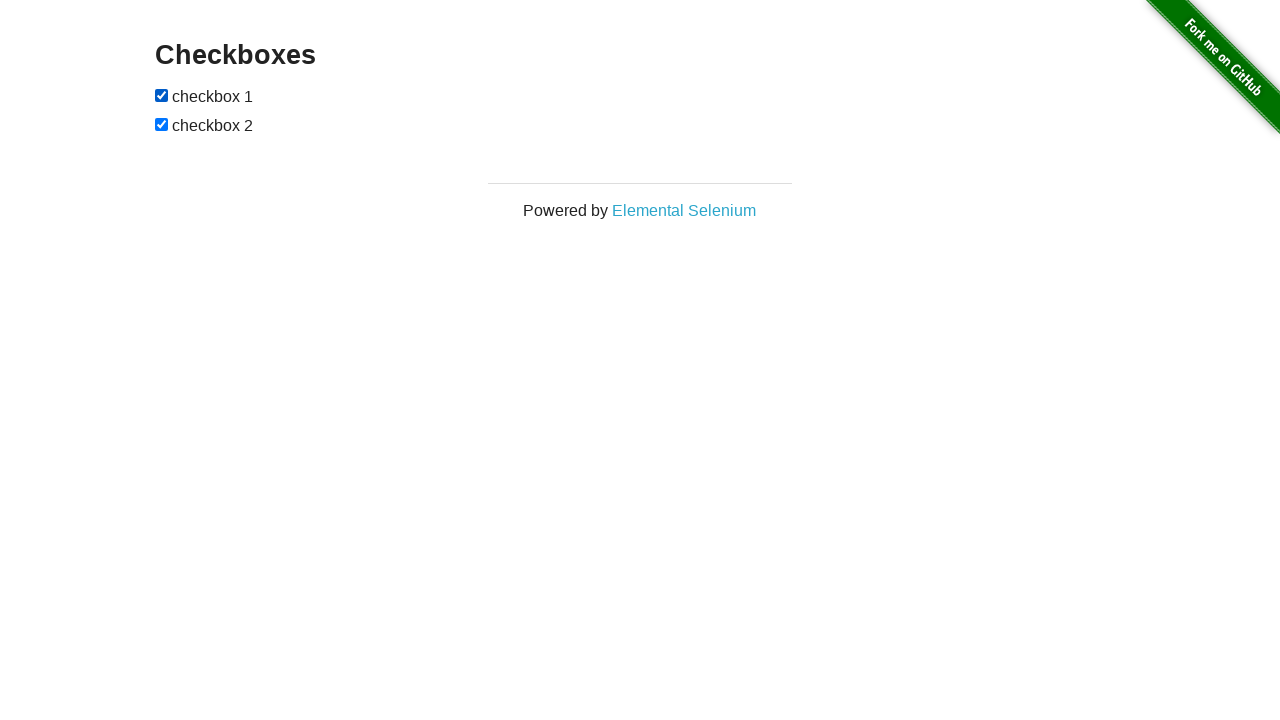

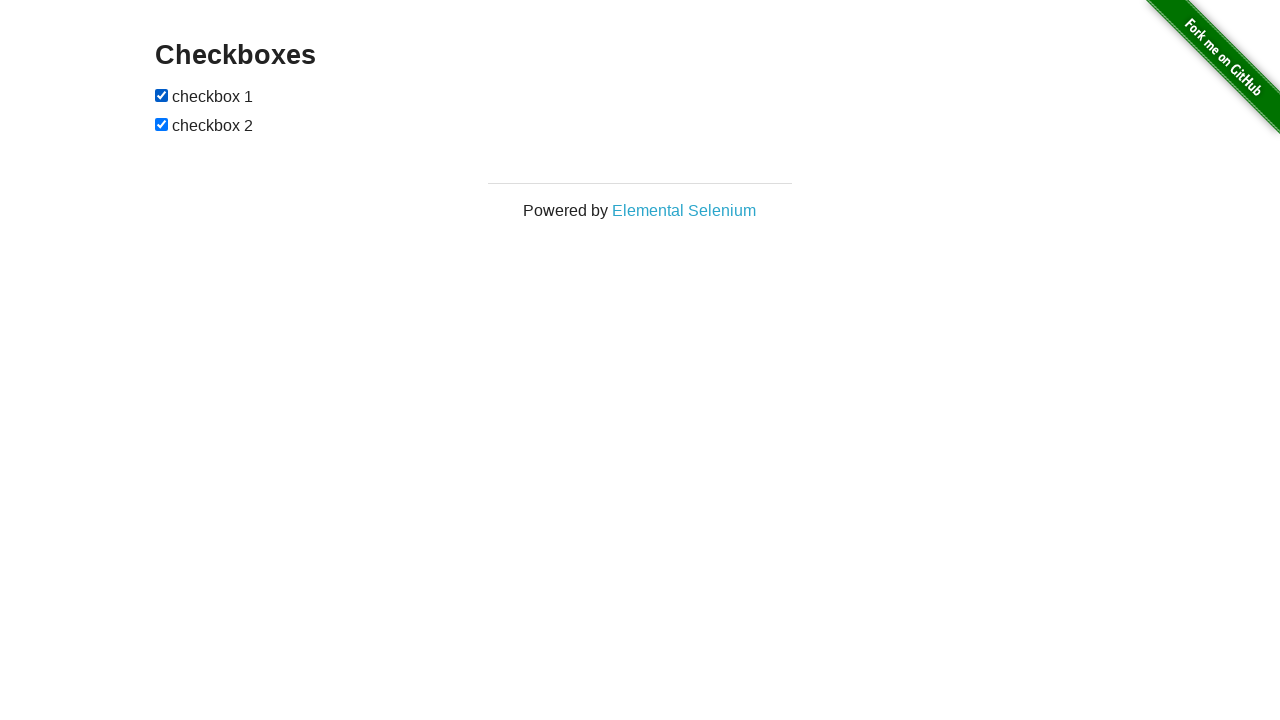